Tests iframe interaction by switching to an iframe and verifying the text content inside it

Starting URL: https://the-internet.herokuapp.com/iframe

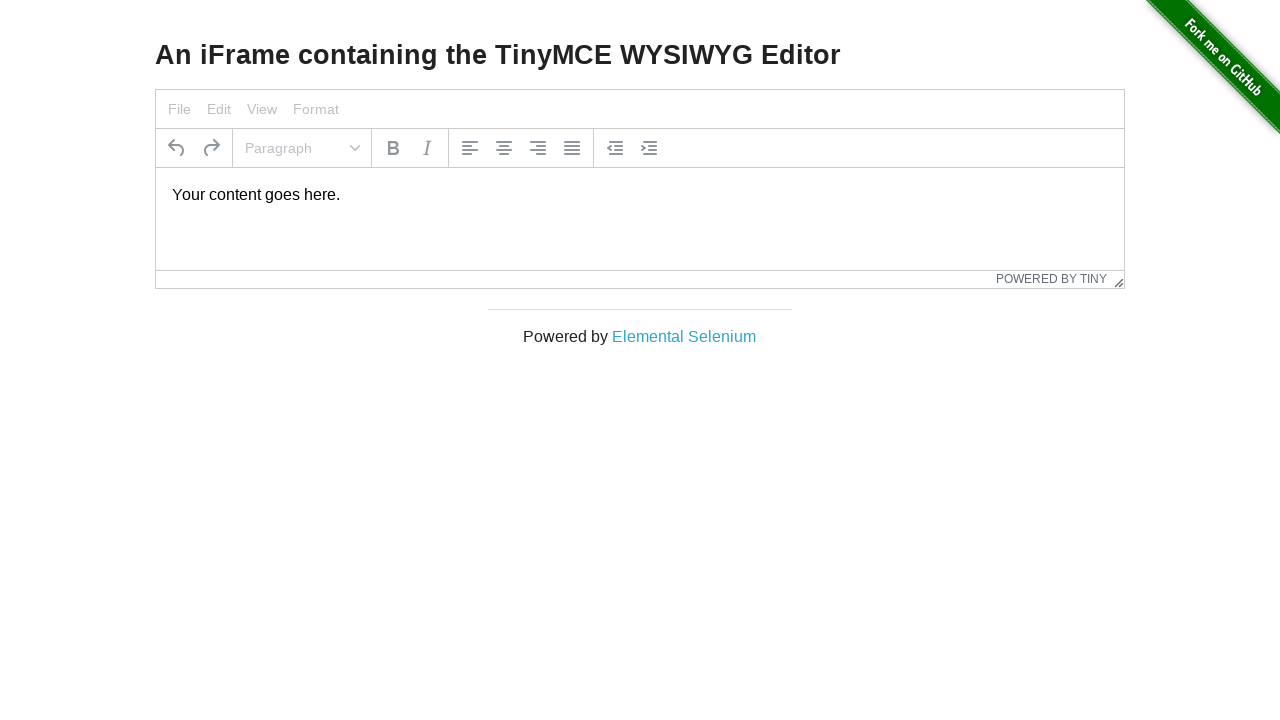

Navigated to iframe test page
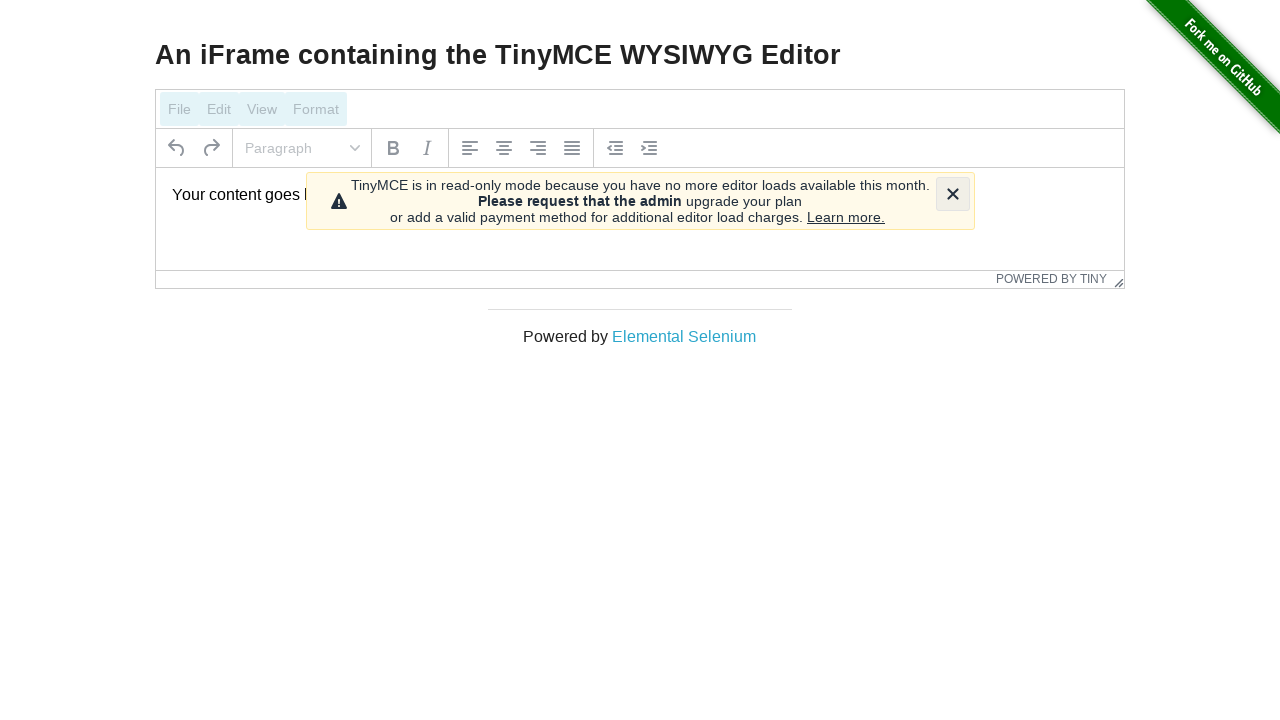

Located iframe with ID 'mce_0_ifr'
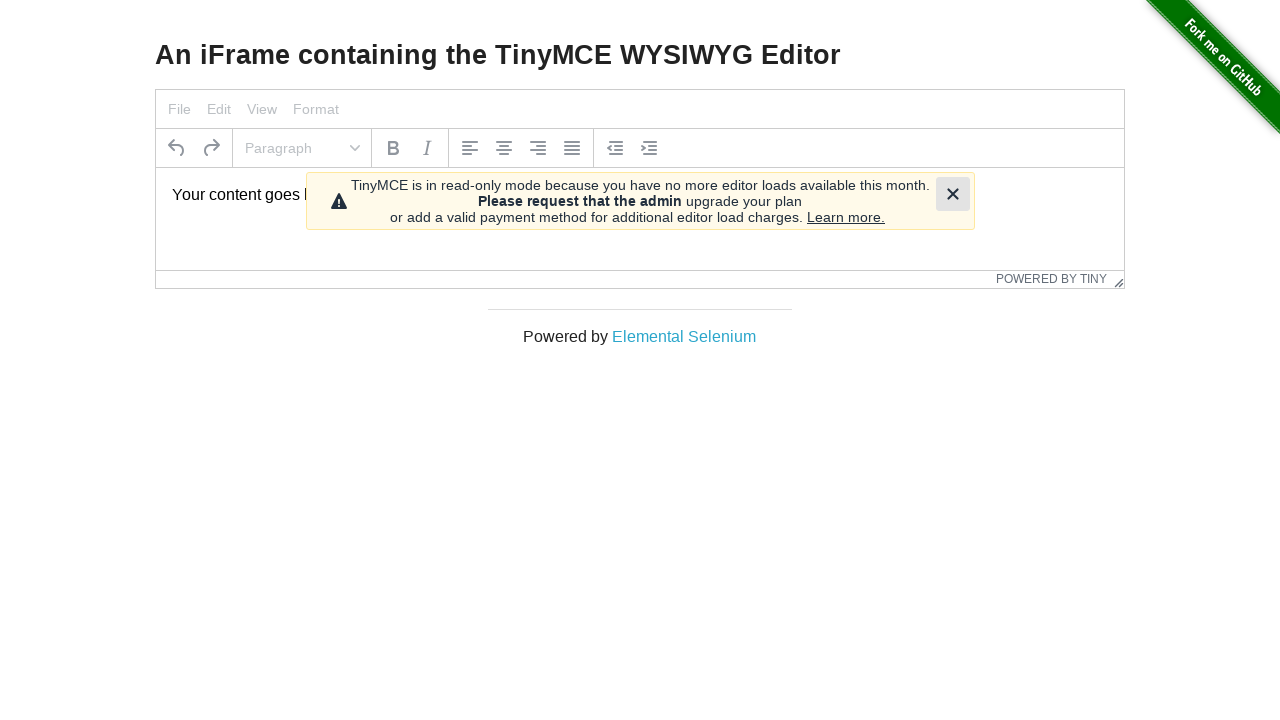

Located tinymce body element inside iframe
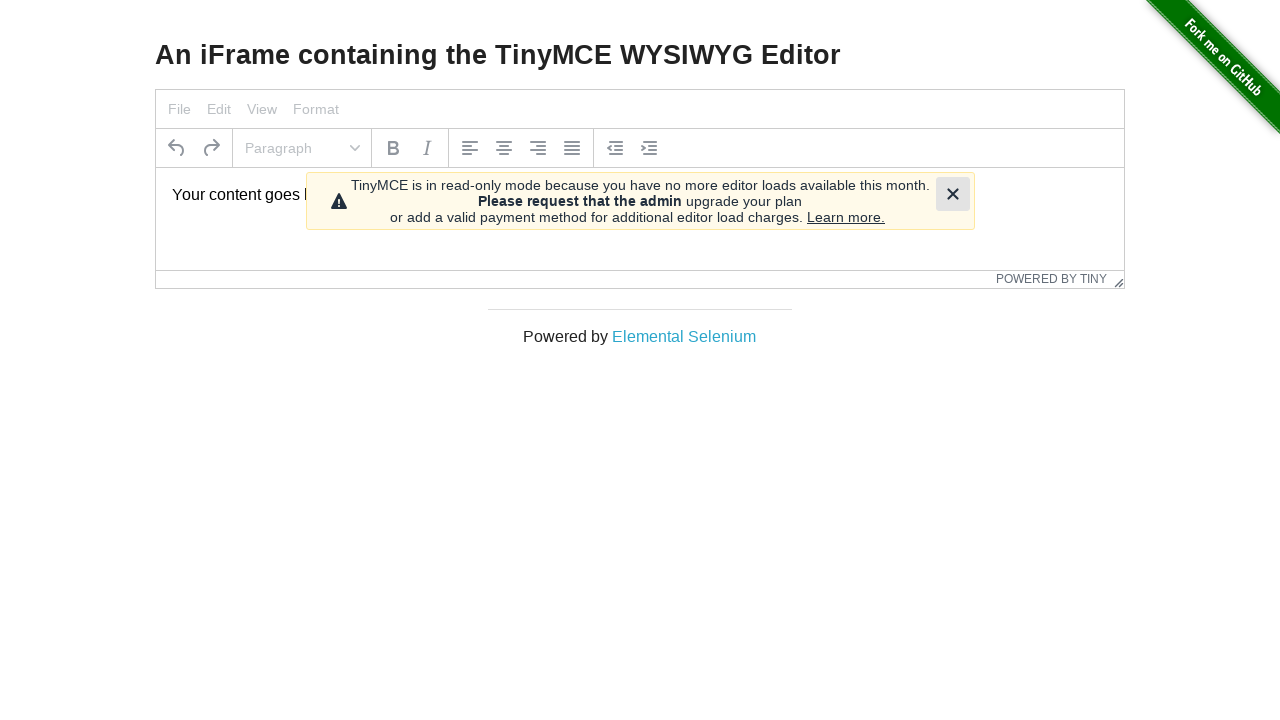

Verified default text content in iframe is 'Your content goes here.'
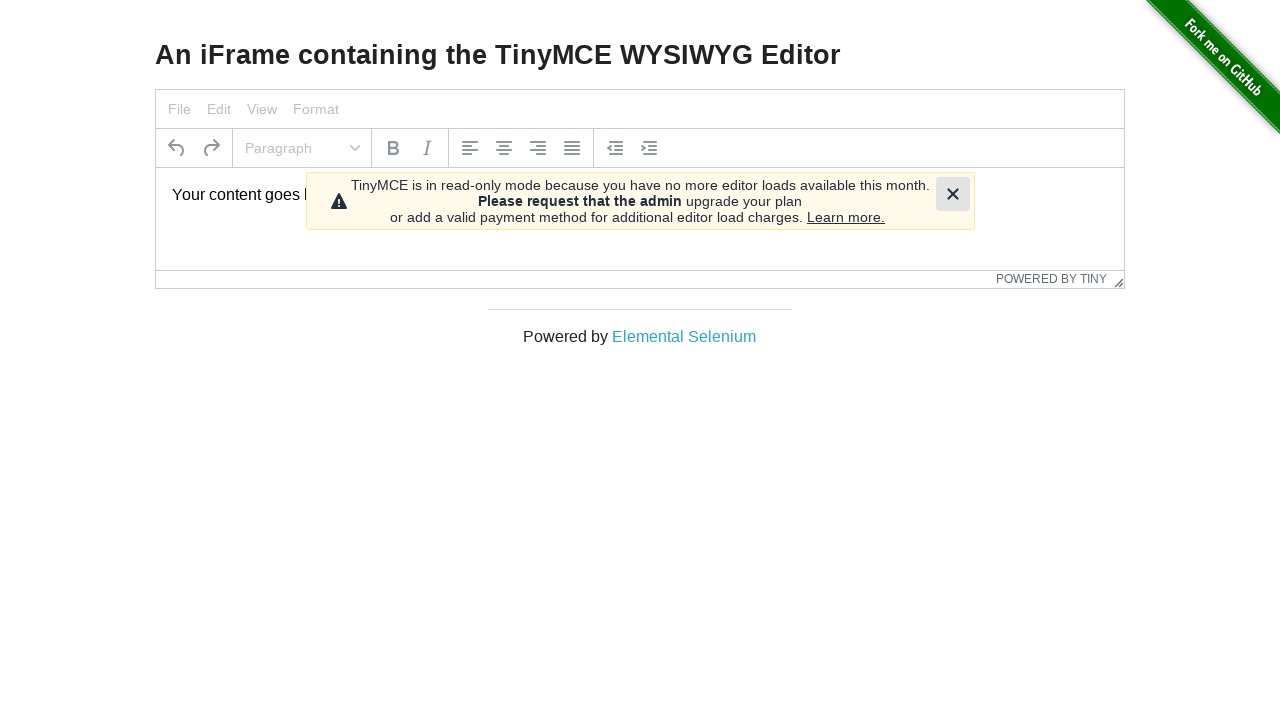

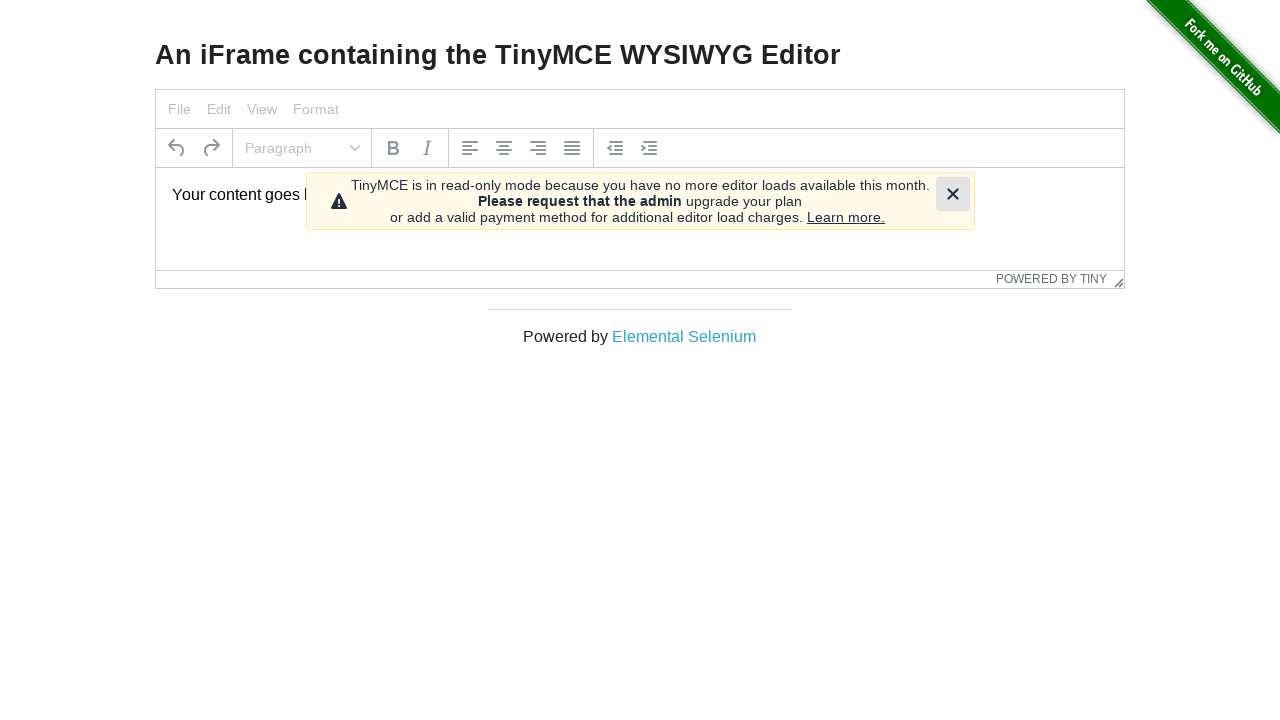